Tests the calculator's Multiply operation by entering 7 and 8, selecting Multiply, and verifying the result is 56

Starting URL: https://testsheepnz.github.io/BasicCalculator.html

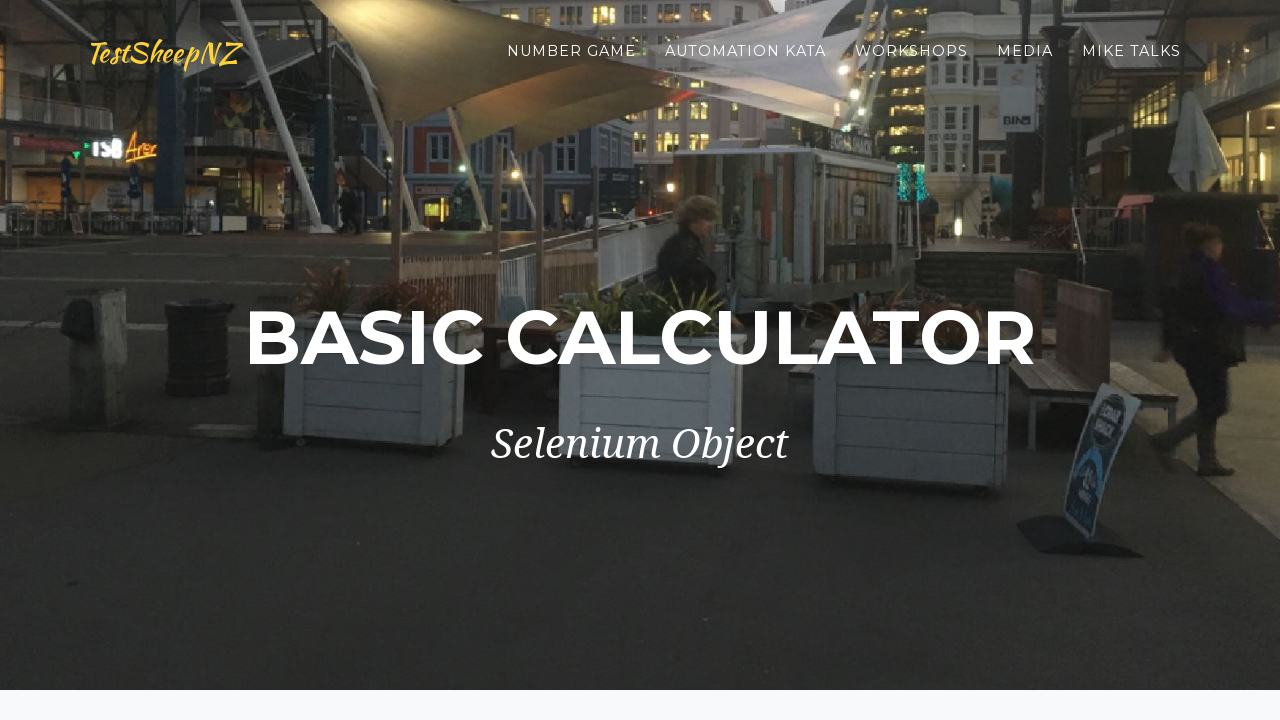

Entered 7 in the first number field on #number1Field
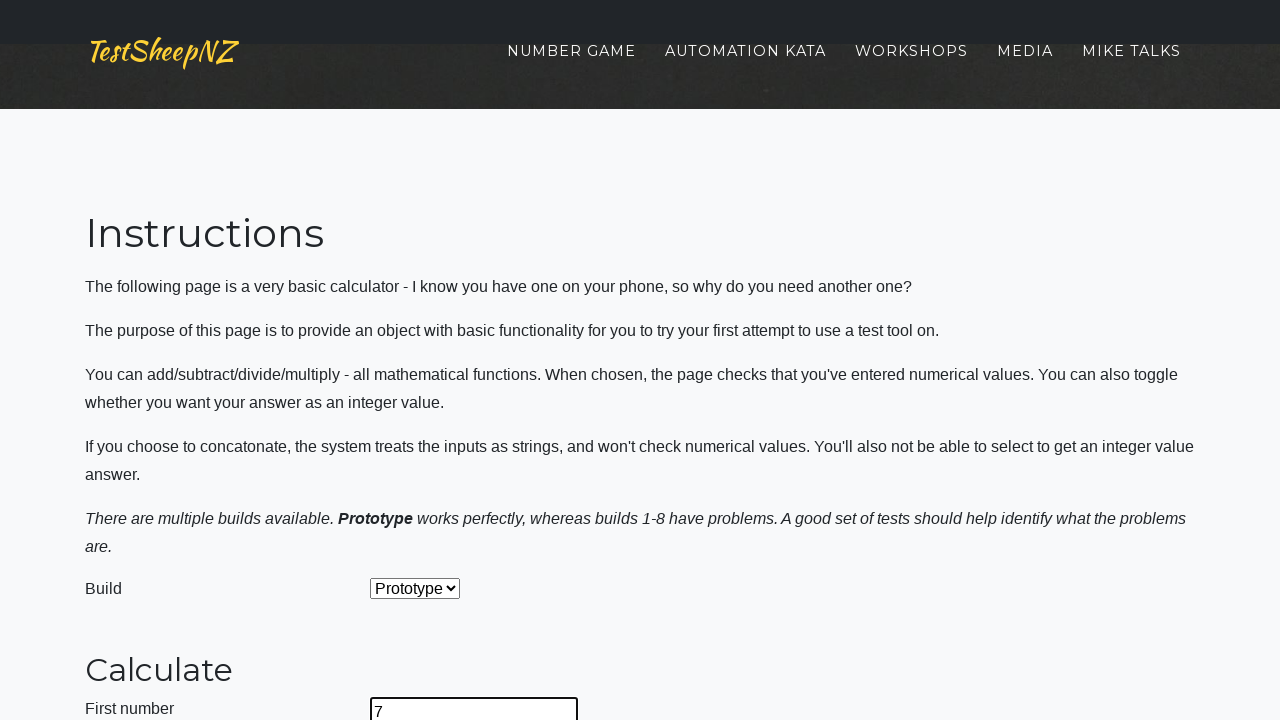

Entered 8 in the second number field on #number2Field
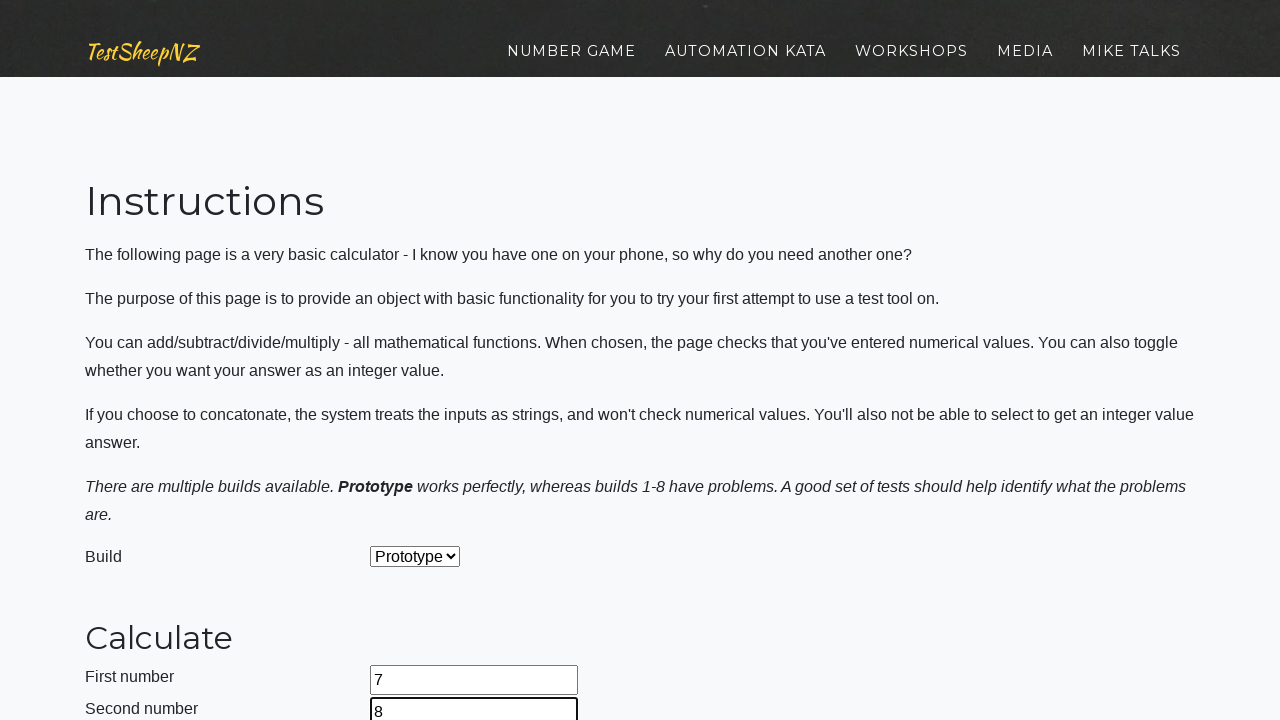

Selected Multiply operation from dropdown on #selectOperationDropdown
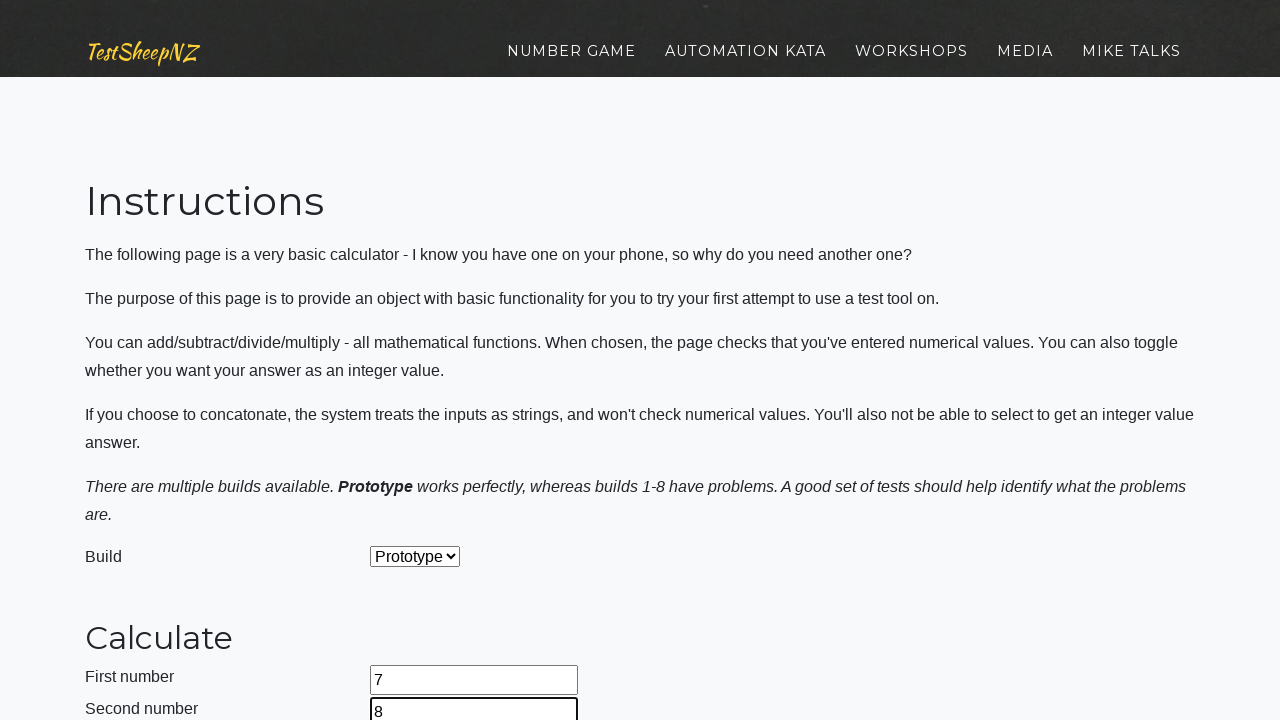

Clicked calculate button at (422, 361) on #calculateButton
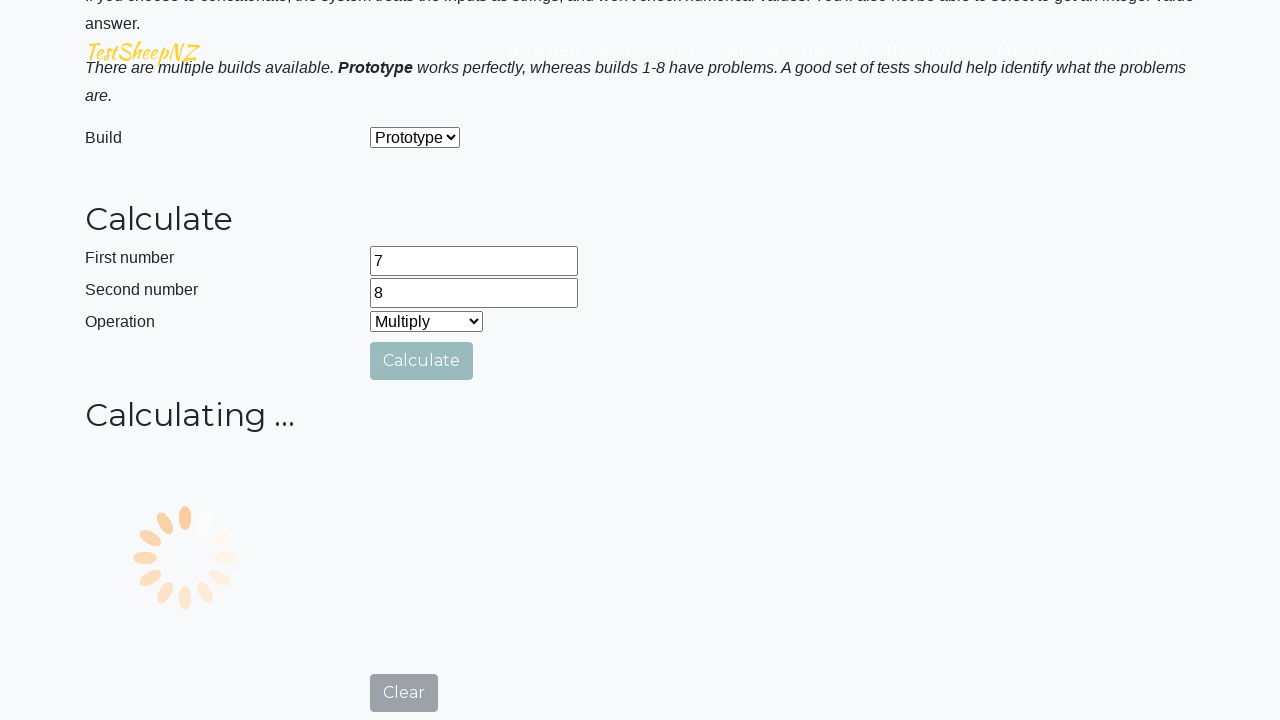

Result field loaded with answer
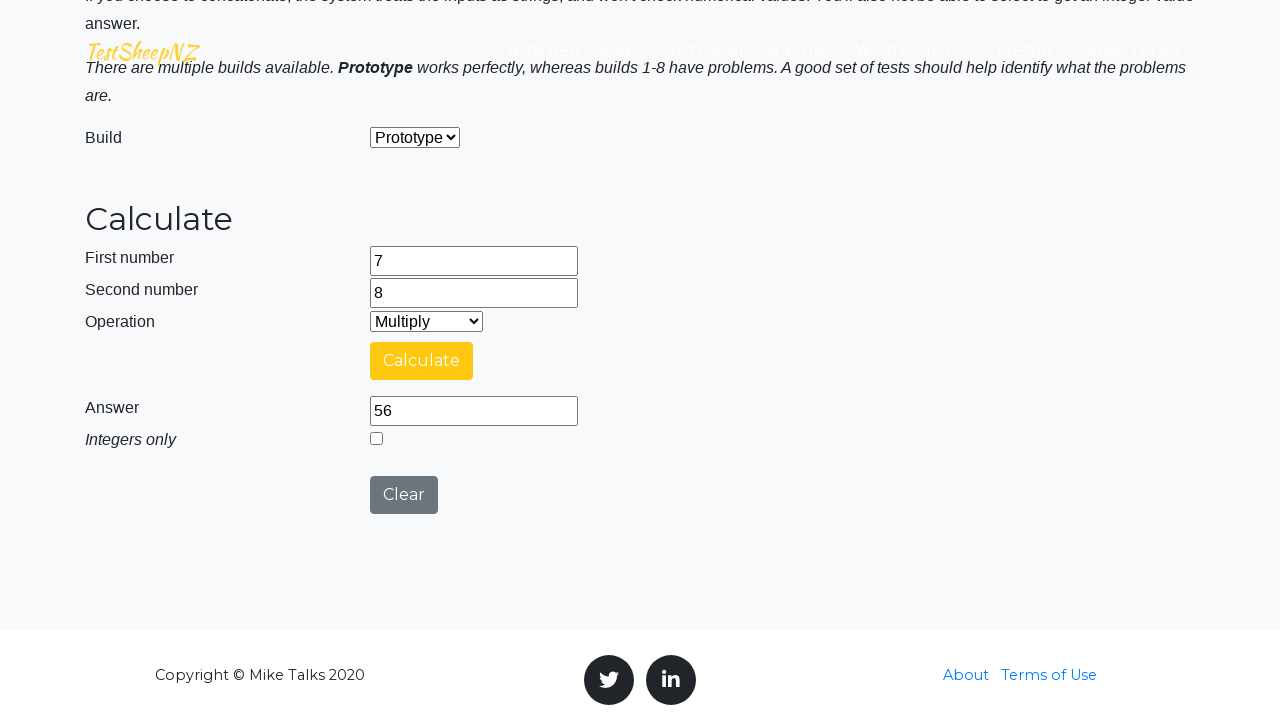

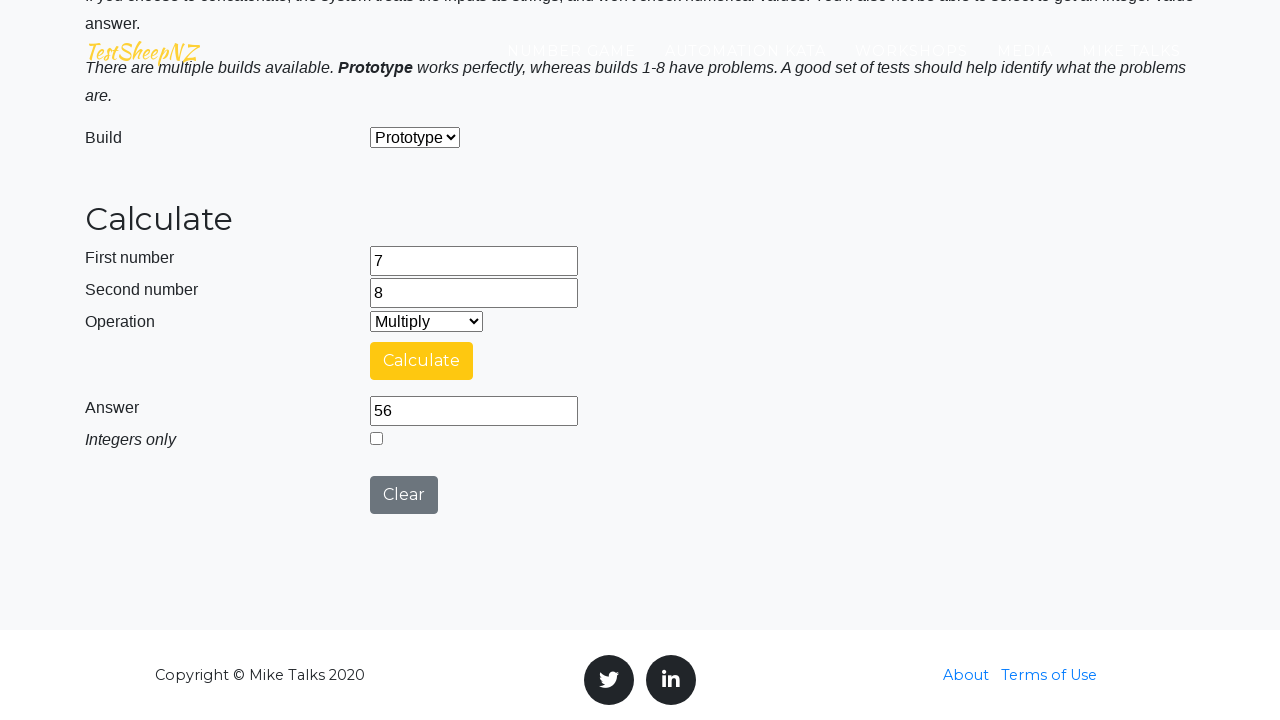